Tests new window handling by clicking a link that opens a new window and verifying the URL of the new window

Starting URL: https://the-internet.herokuapp.com/windows

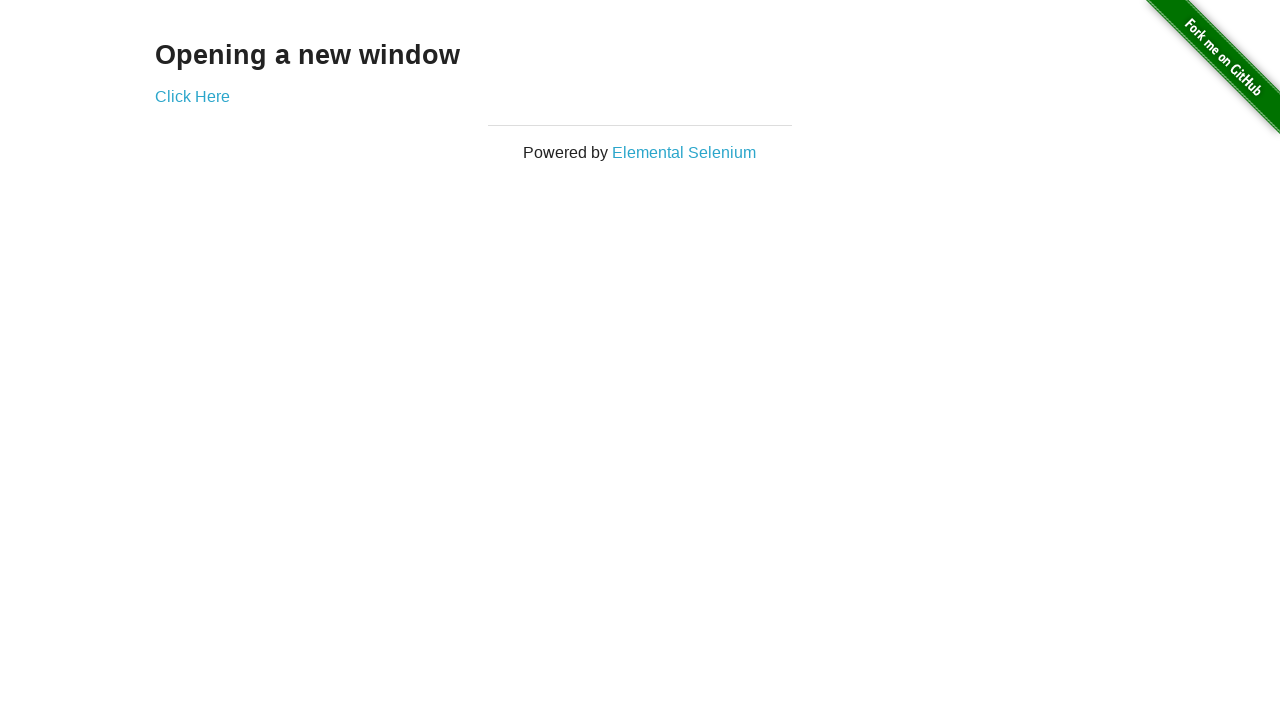

Clicked 'Click Here' link to open new window at (192, 96) on text=Click Here
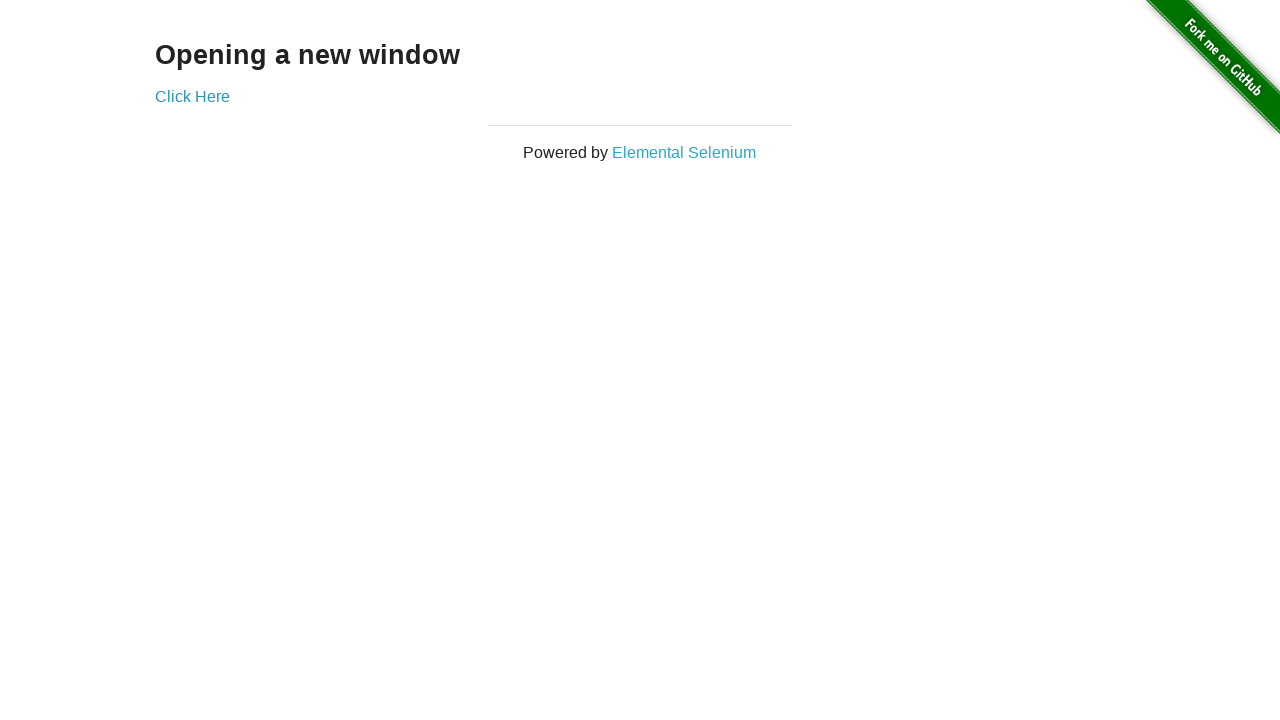

New window opened and captured
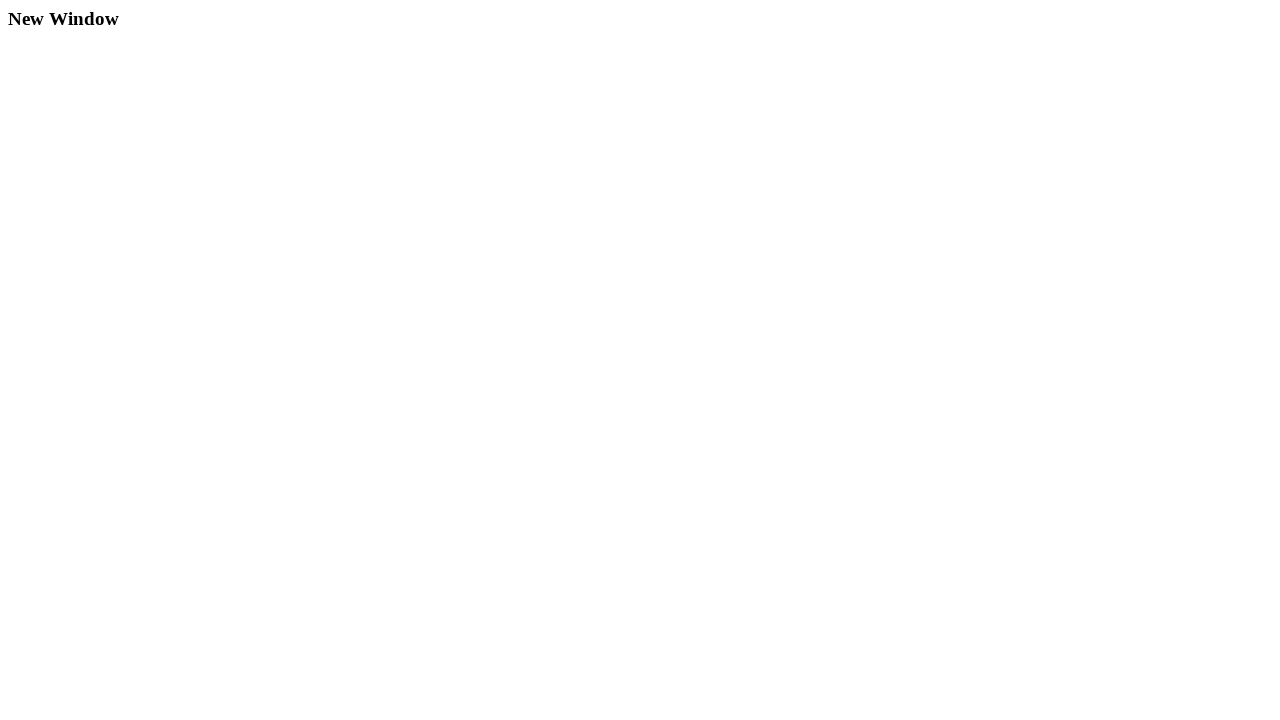

New window page fully loaded
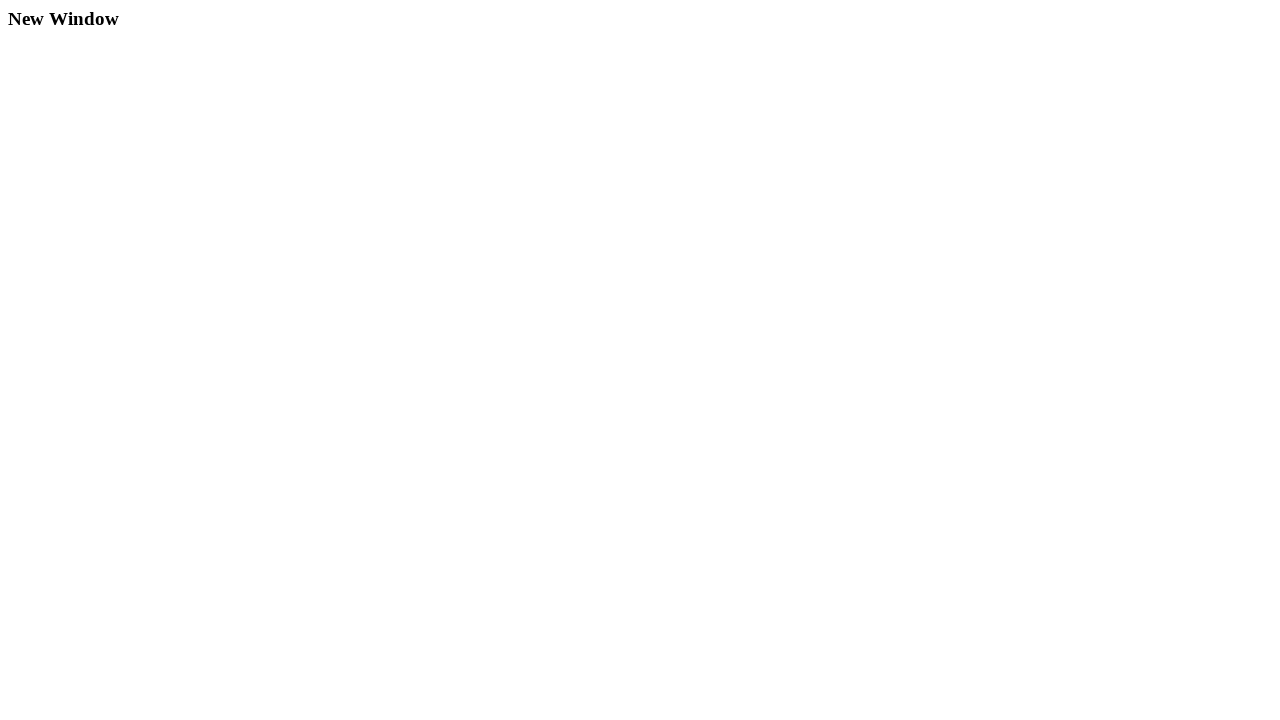

Verified new window URL is https://the-internet.herokuapp.com/windows/new
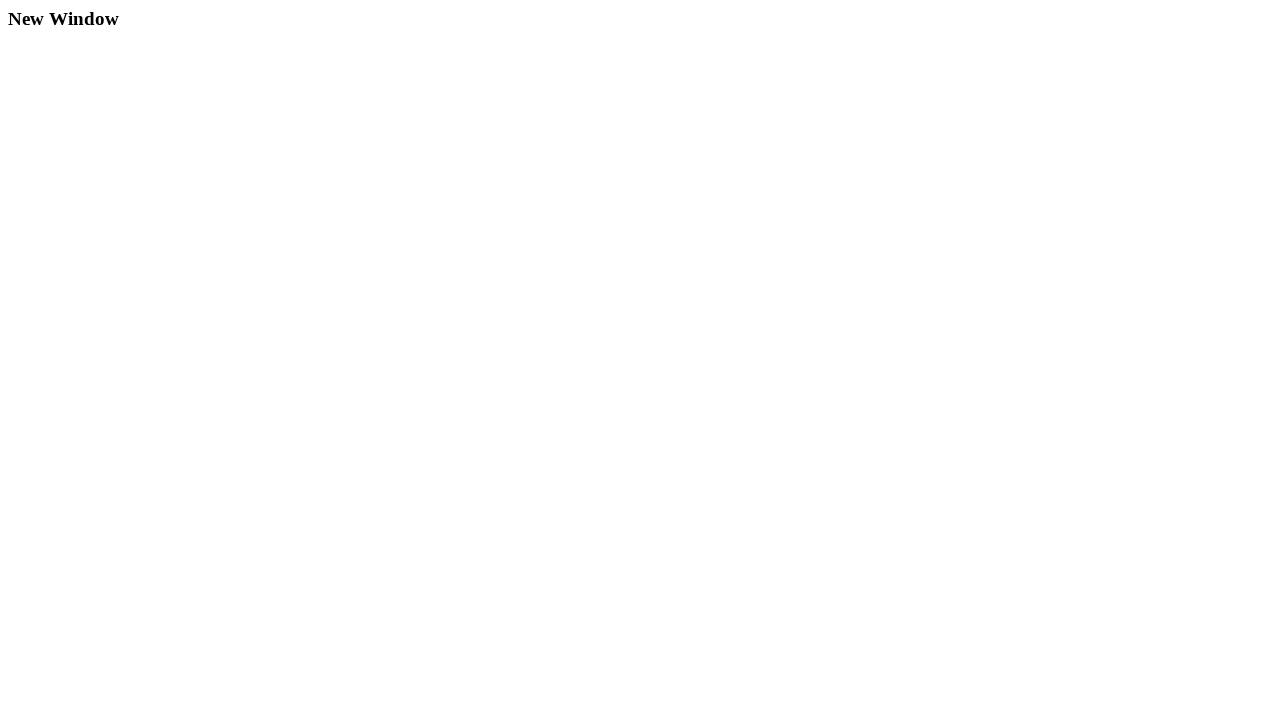

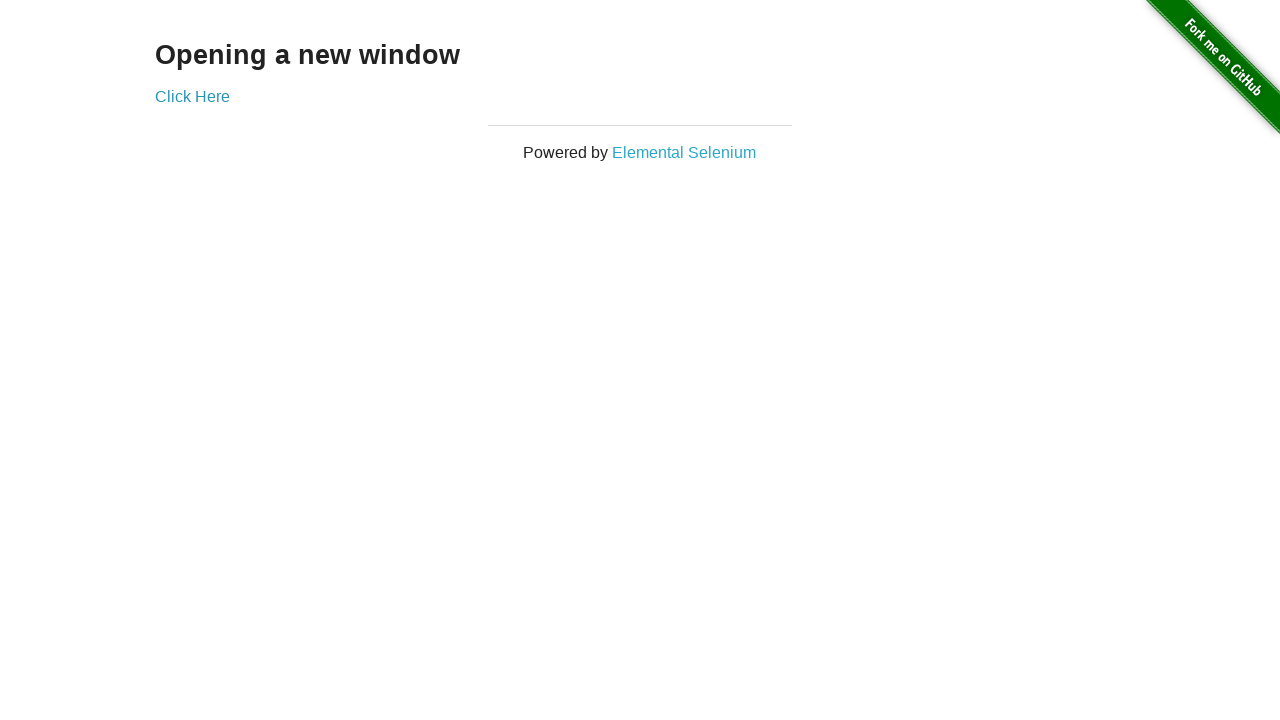